Tests right-clicking on the Checkboxes link on the practice page

Starting URL: https://practice.cydeo.com/

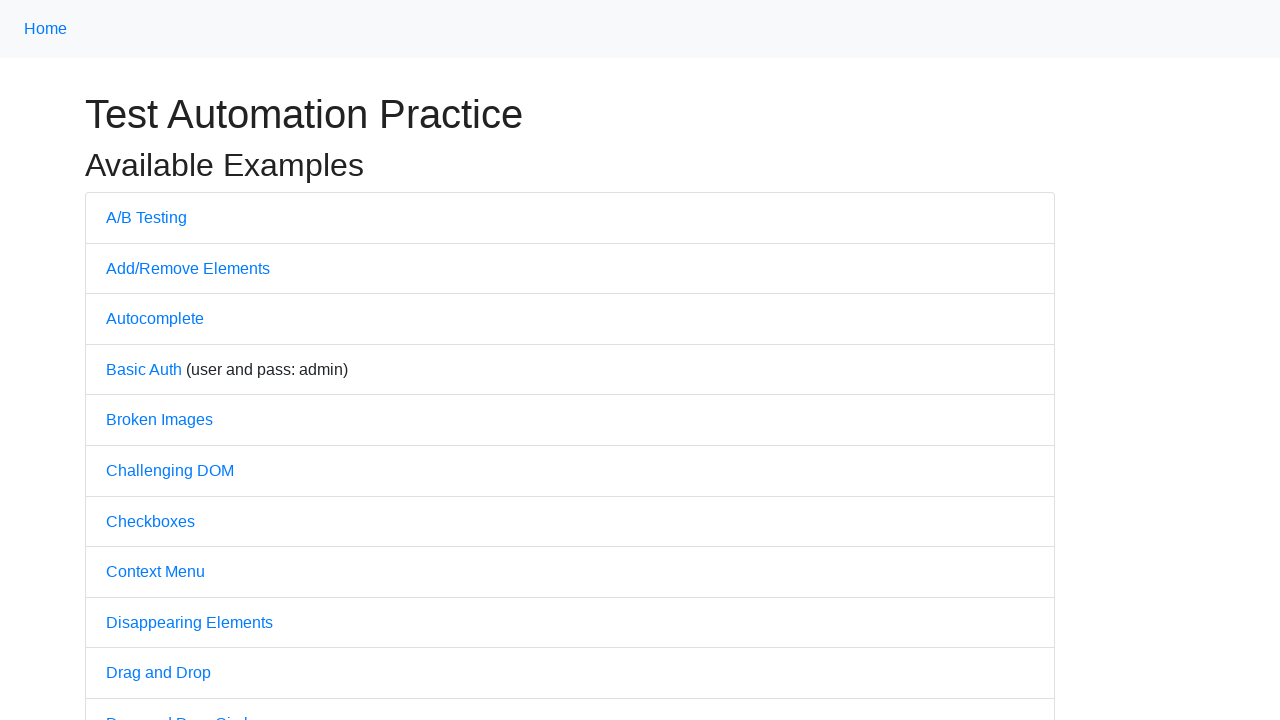

Navigated to practice page at https://practice.cydeo.com/
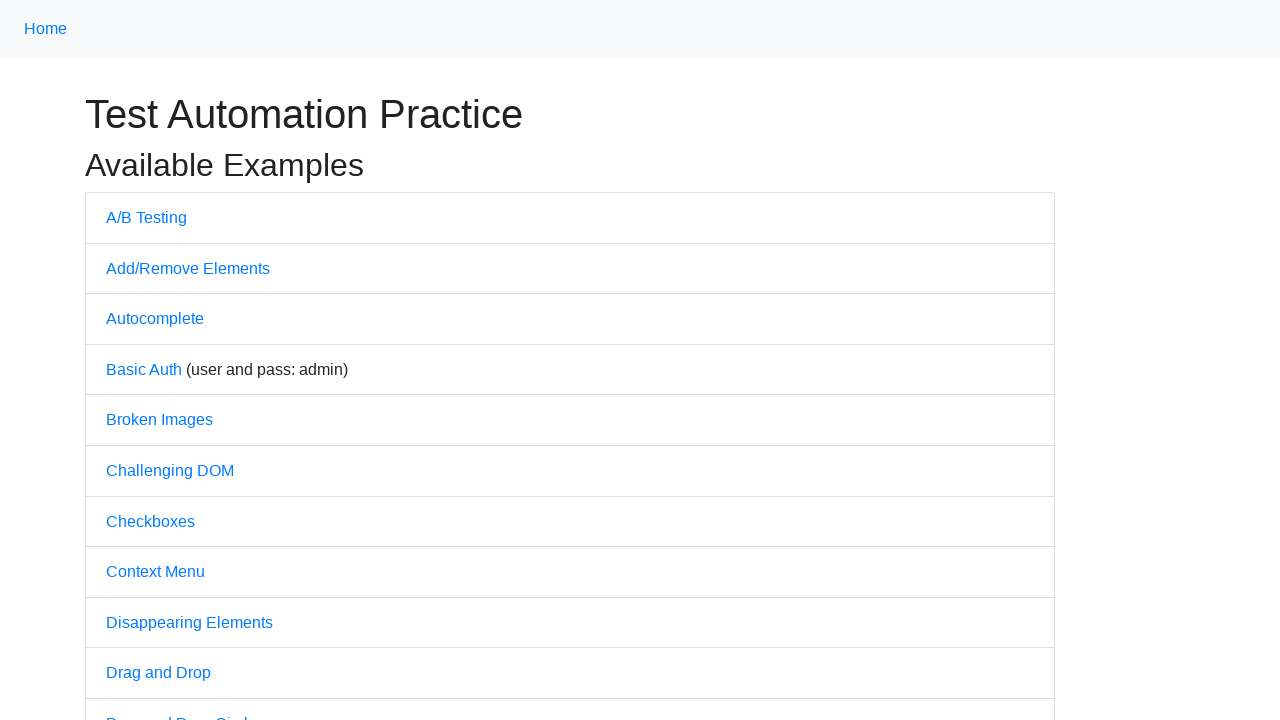

Right-clicked on Checkboxes link at (150, 521) on text='Checkboxes'
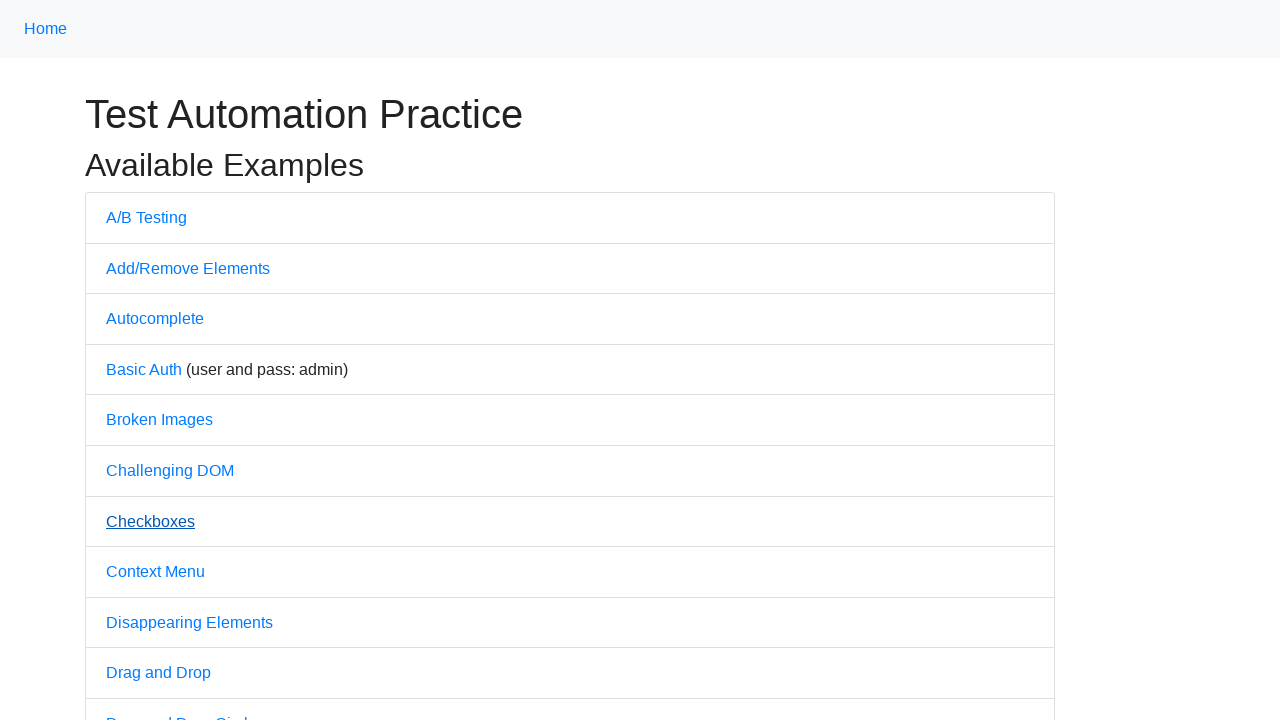

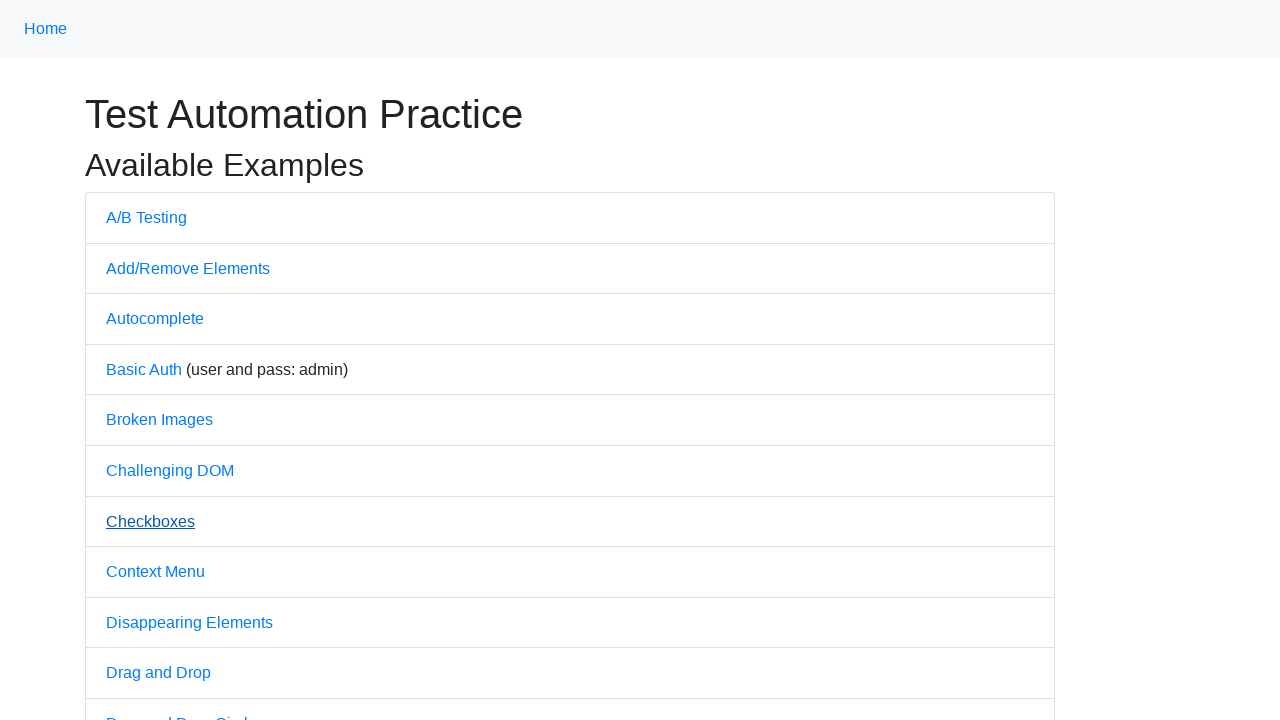